Tests Bootstrap dropdown functionality by clicking on a country selector dropdown and selecting "India" from the list of countries

Starting URL: https://www.dummyticket.com/dummy-ticket-for-visa-application/

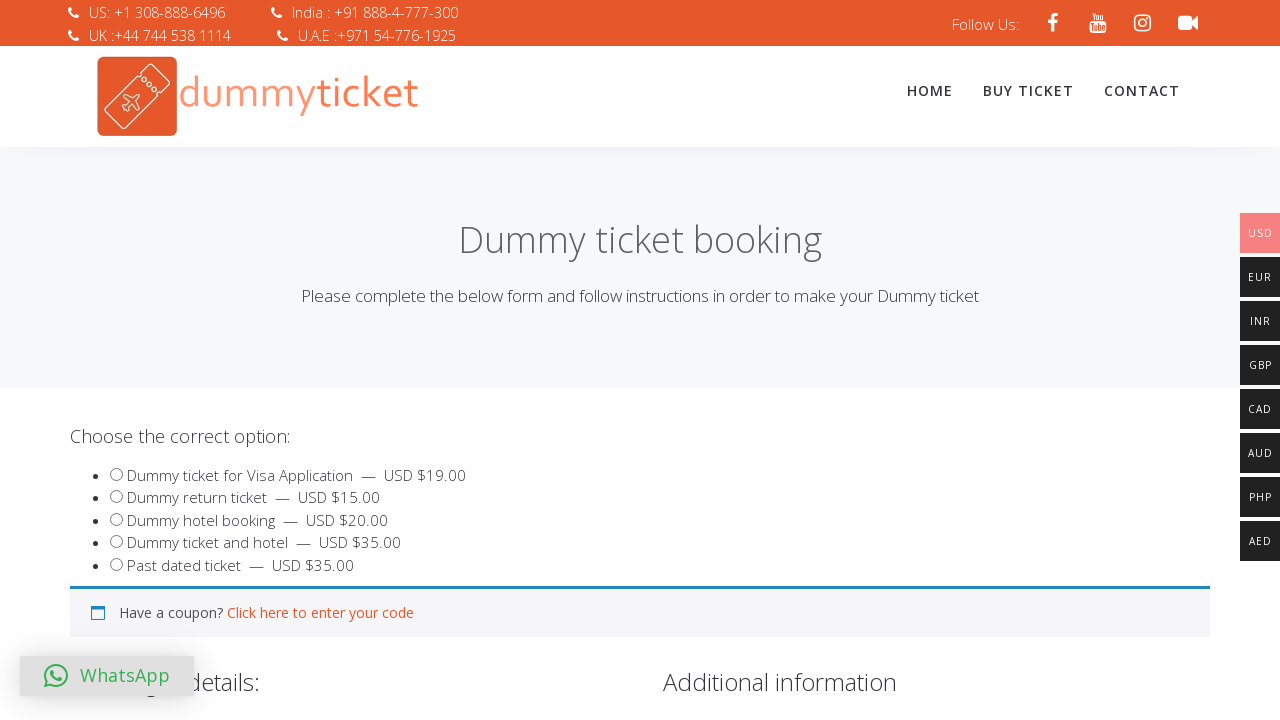

Clicked on country selector dropdown to open it at (344, 360) on span#select2-billing_country-container
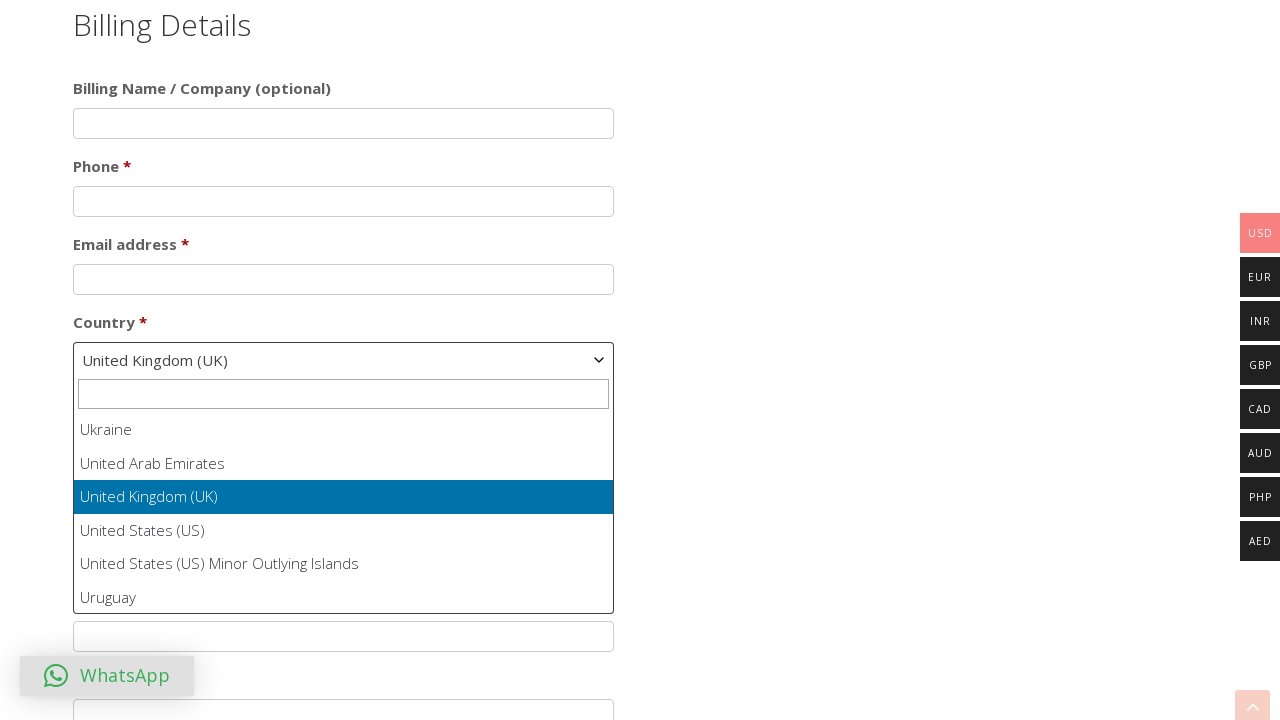

Dropdown options loaded and appeared on the page
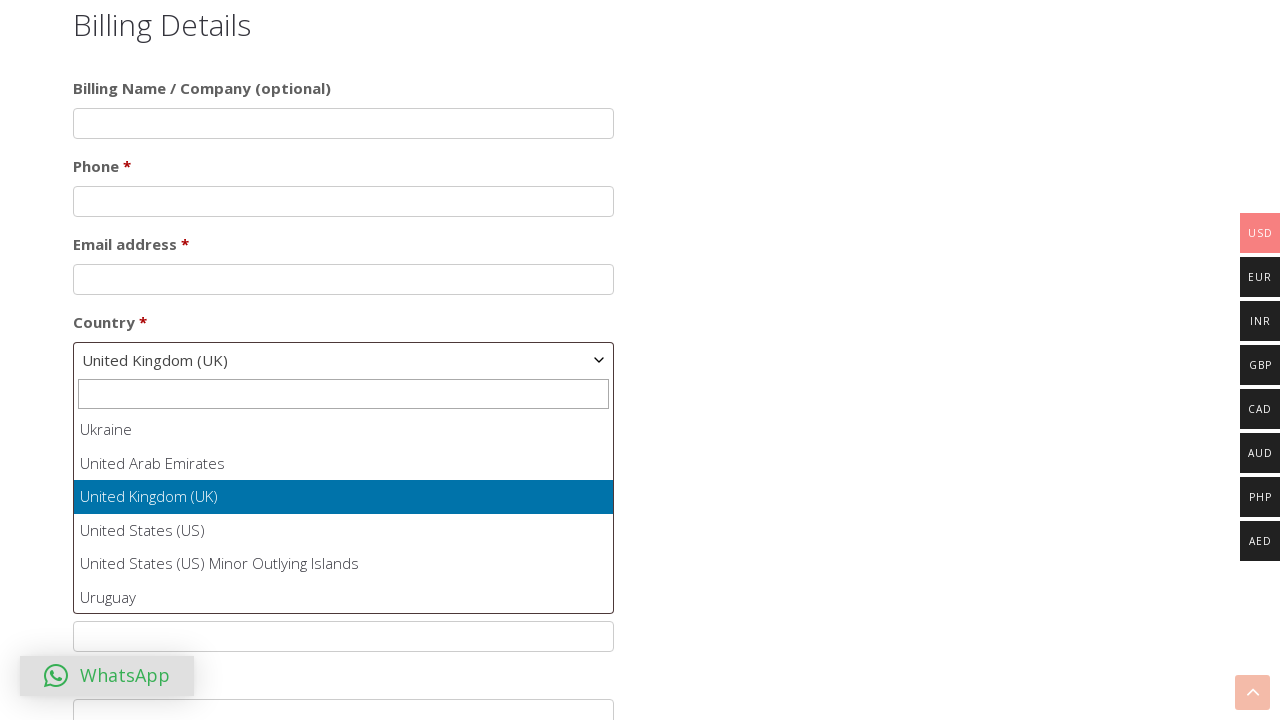

Selected 'India' from the country dropdown list at (344, 512) on ul#select2-billing_country-results li:has-text('India')
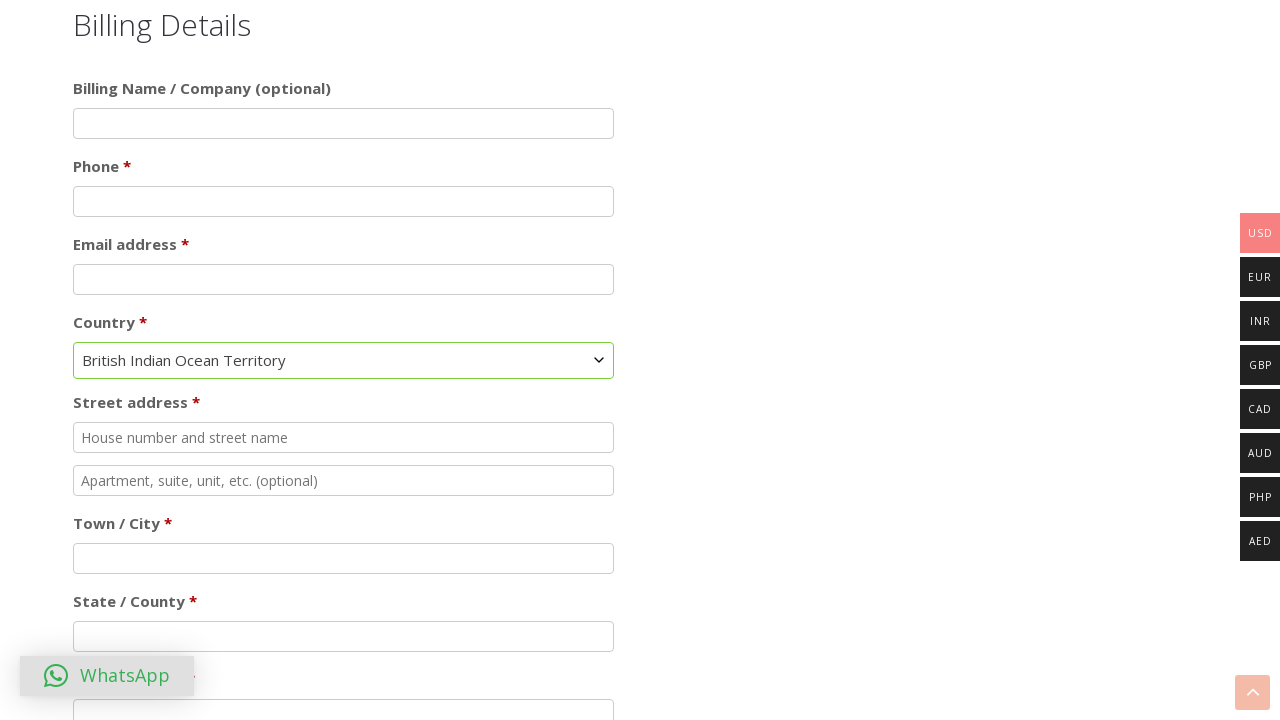

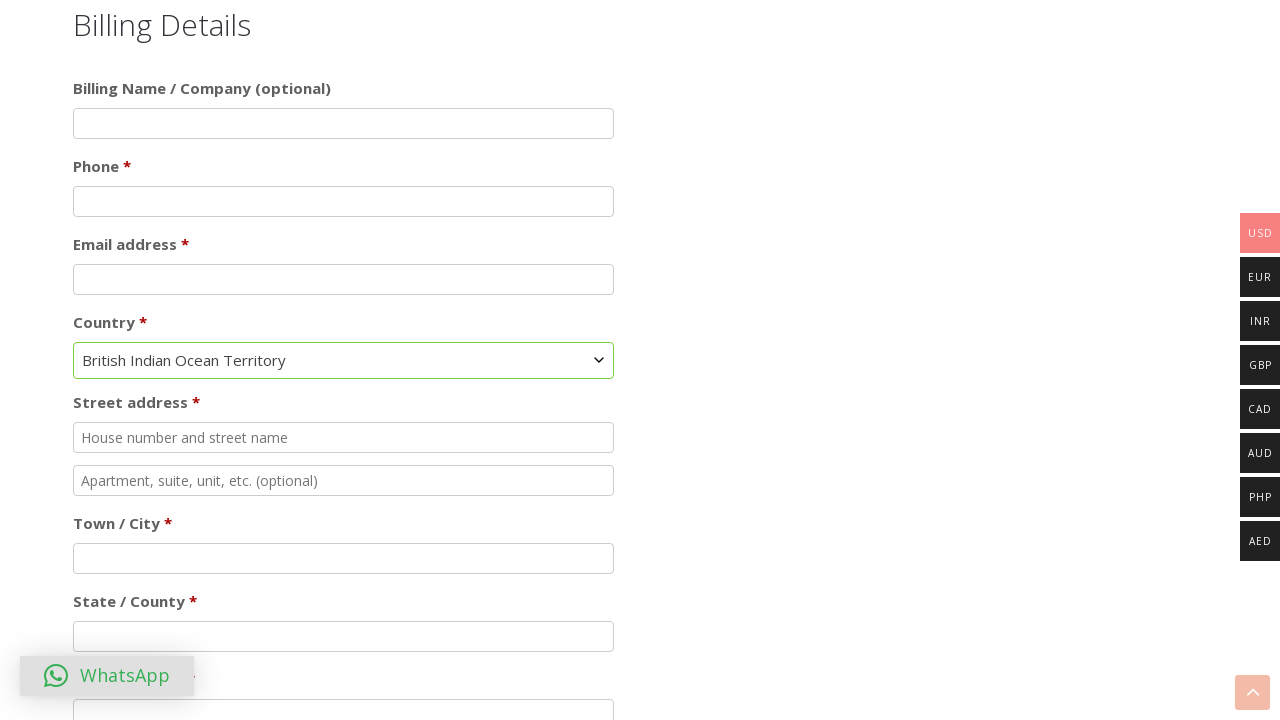